Tests text input, double-click to select text, copy-paste functionality using keyboard shortcuts on a test automation practice page

Starting URL: https://omayo.blogspot.com

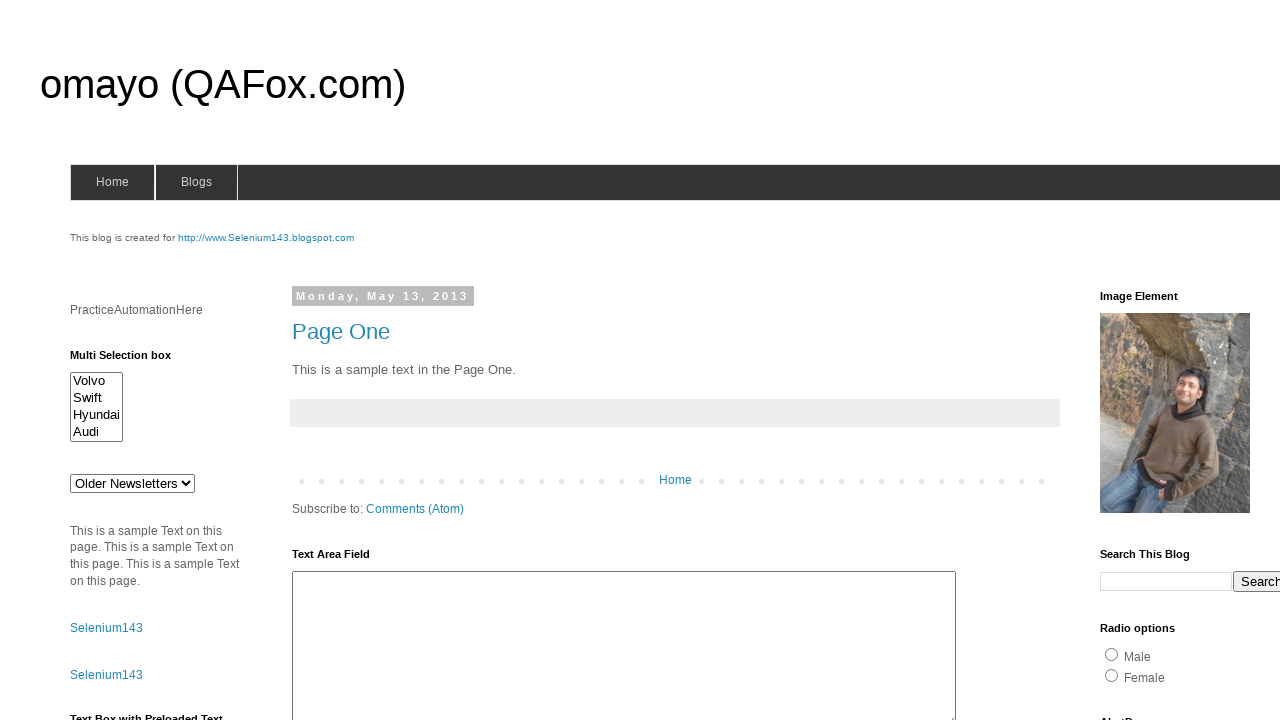

Filled first text input with 'automation' on (//input[@type='text'])[1]
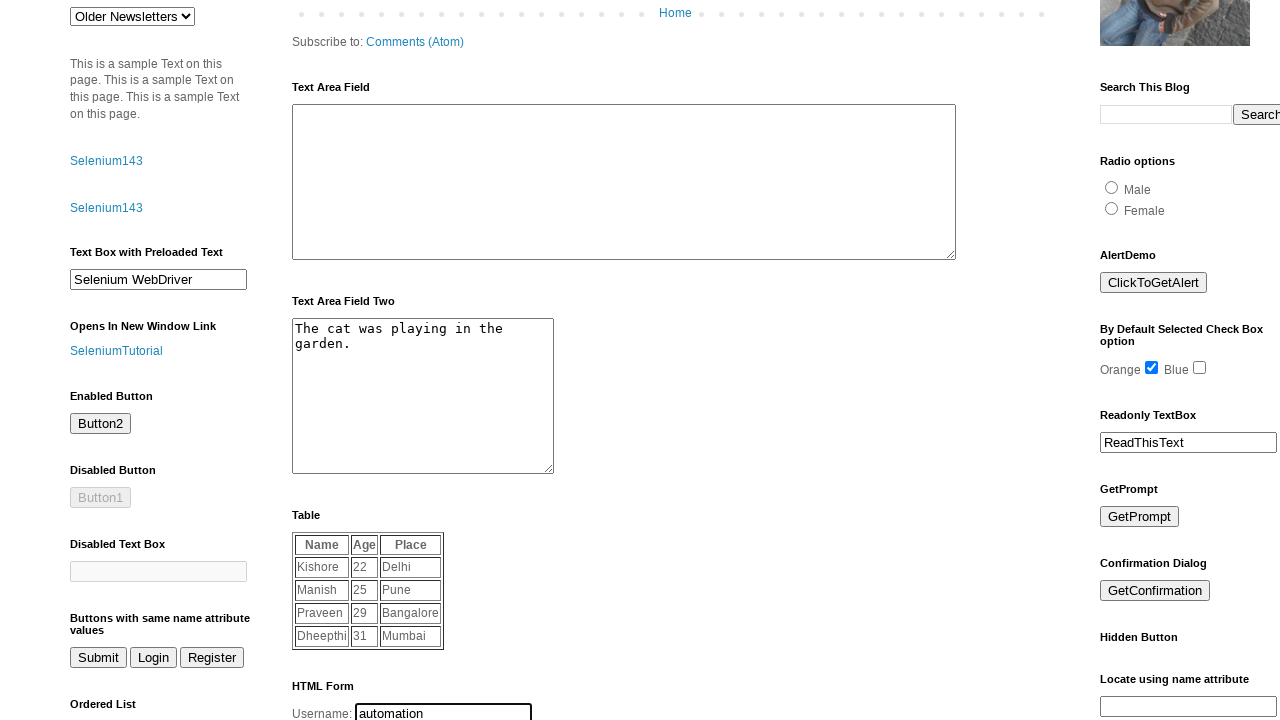

Double-clicked text input to select text at (444, 710) on (//input[@type='text'])[1]
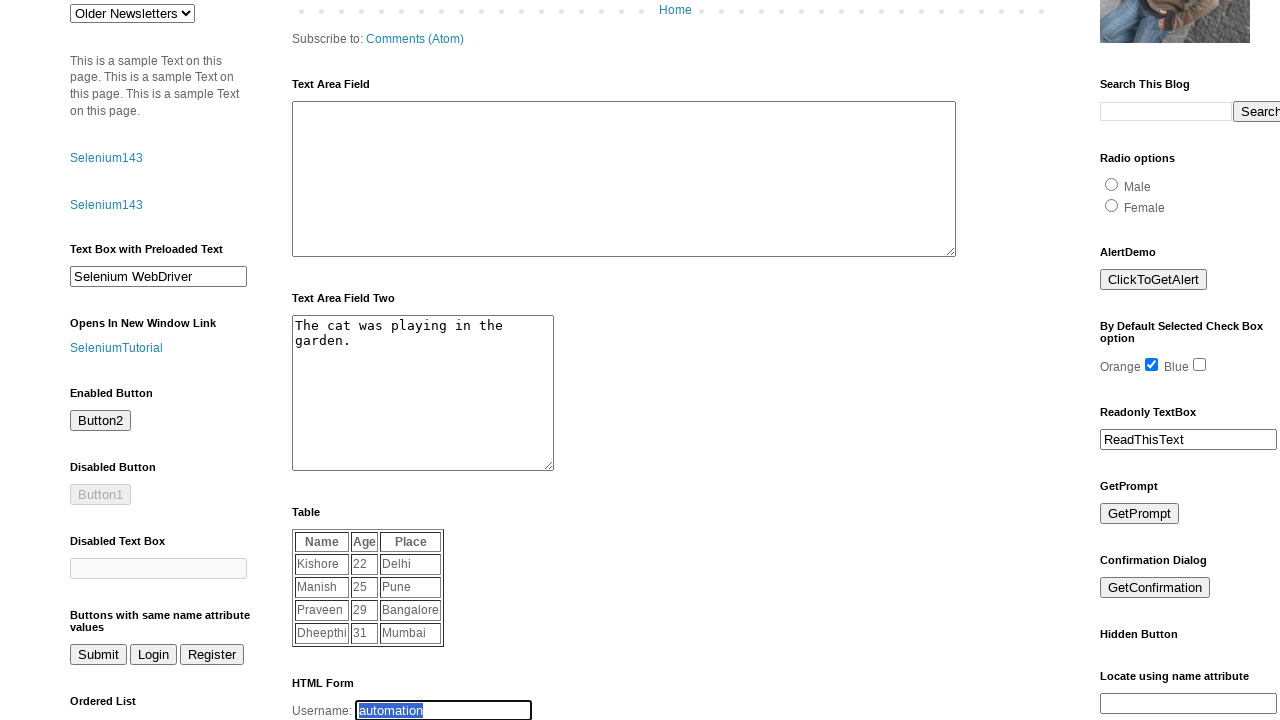

Copied selected text using Ctrl+C
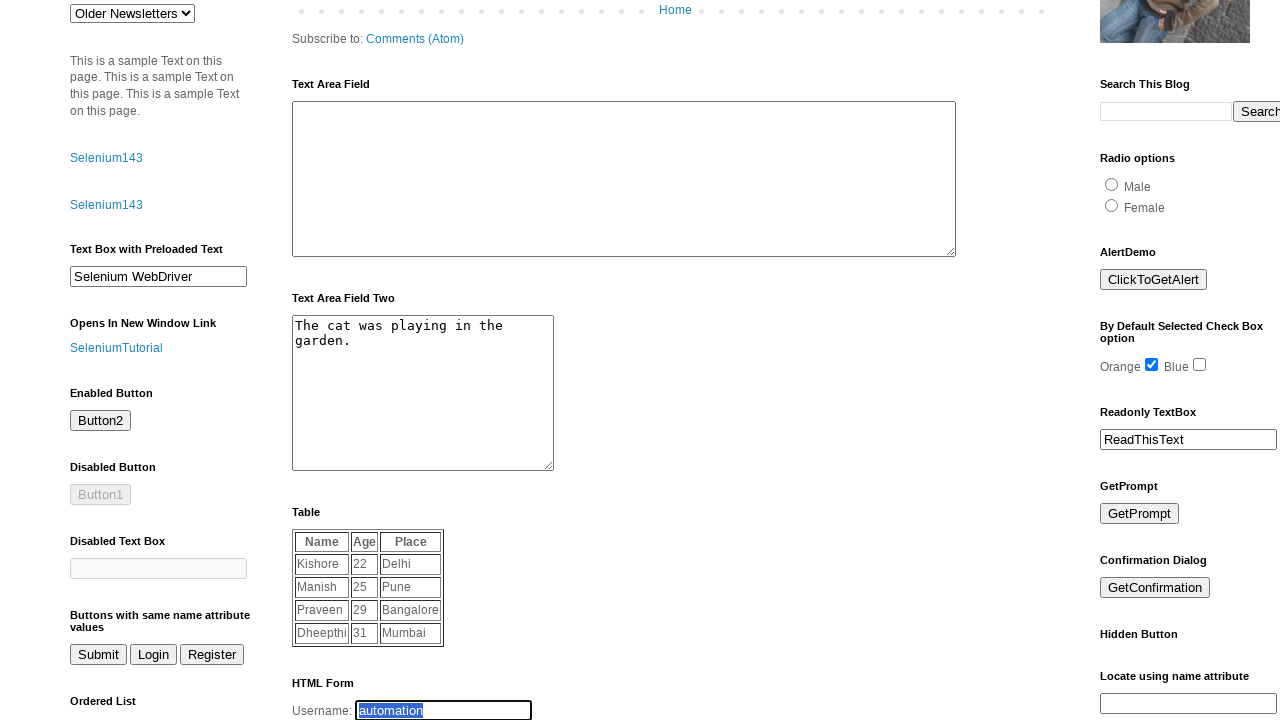

Clicked prompt button at (1140, 514) on #prompt
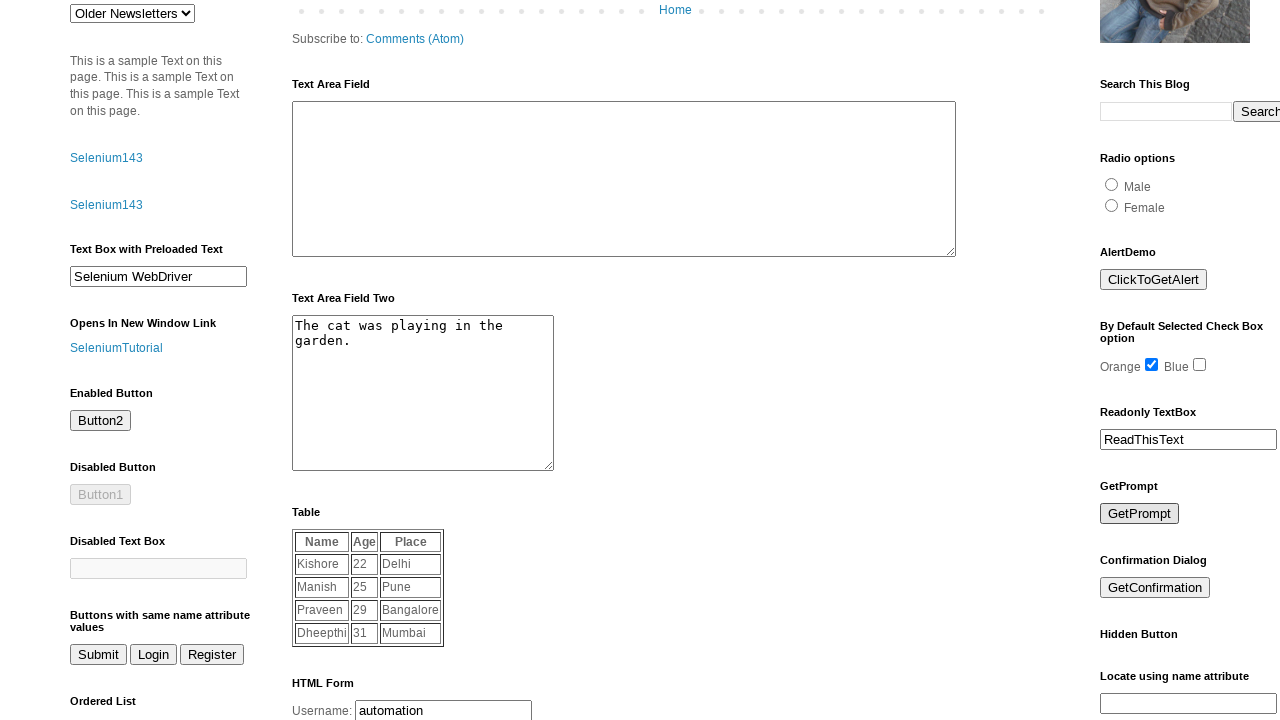

Waited for prompt dialog to appear
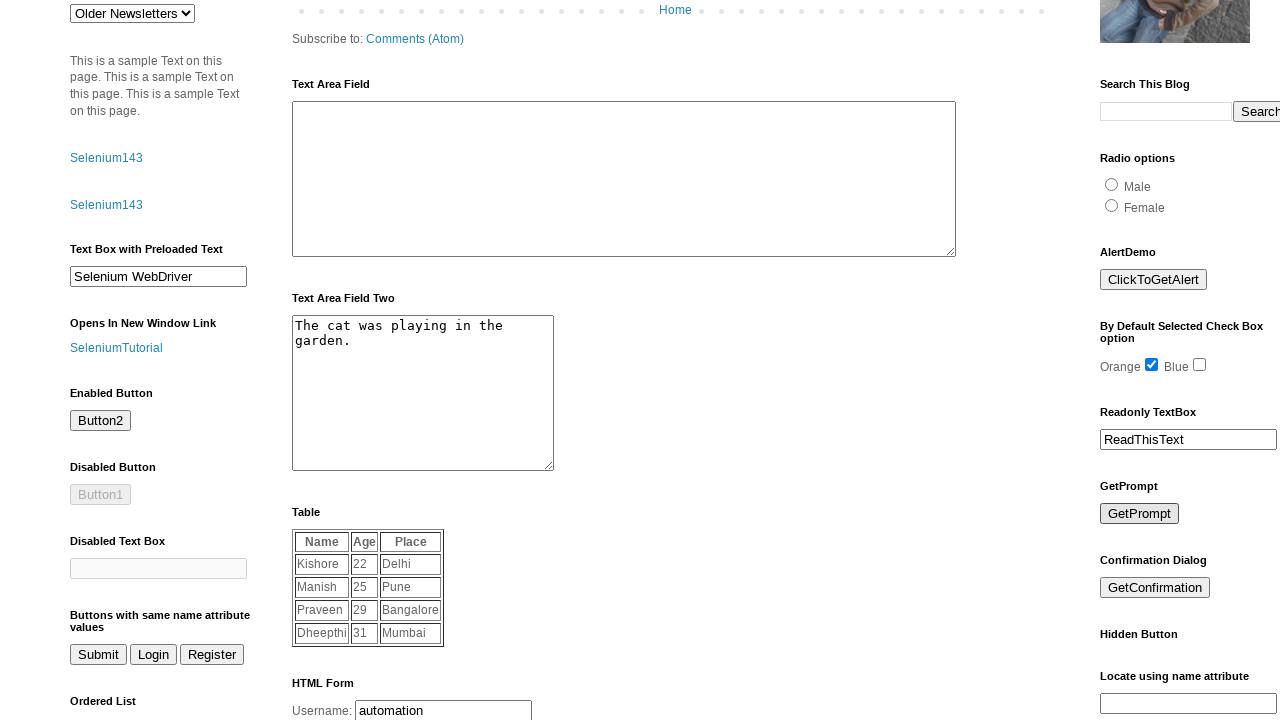

Pasted copied text using Ctrl+V
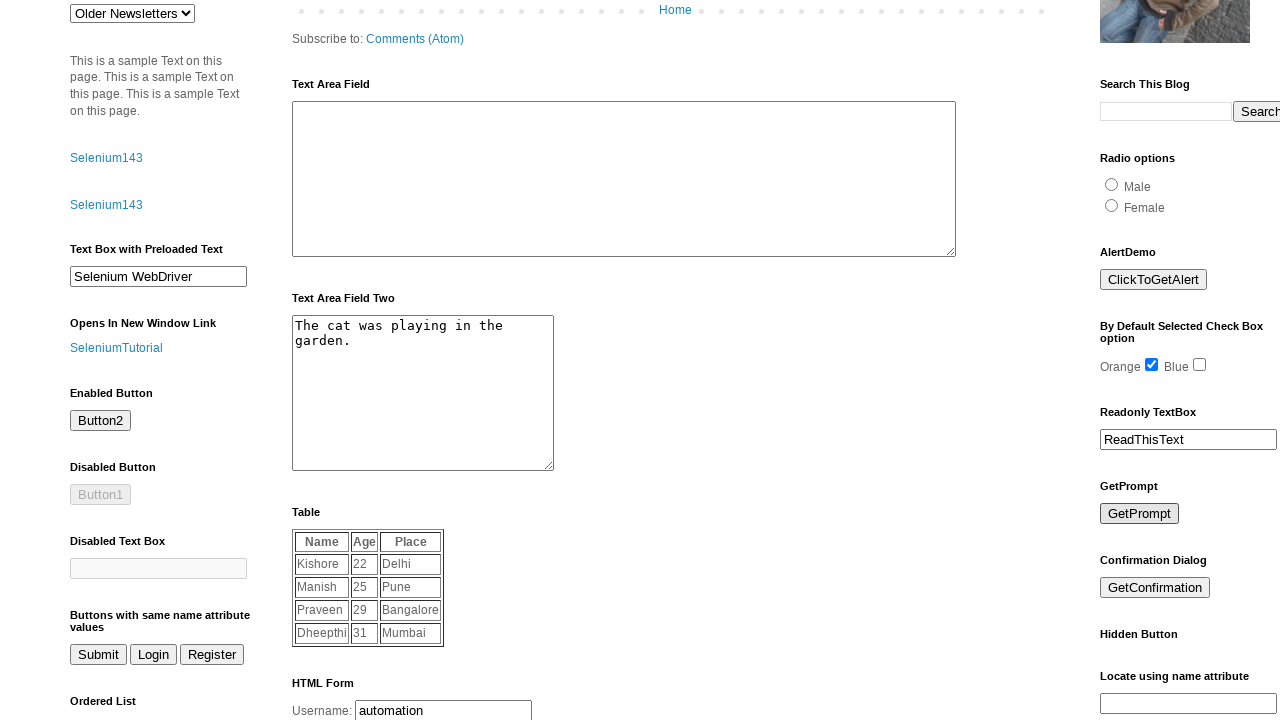

Pressed Enter to confirm prompt
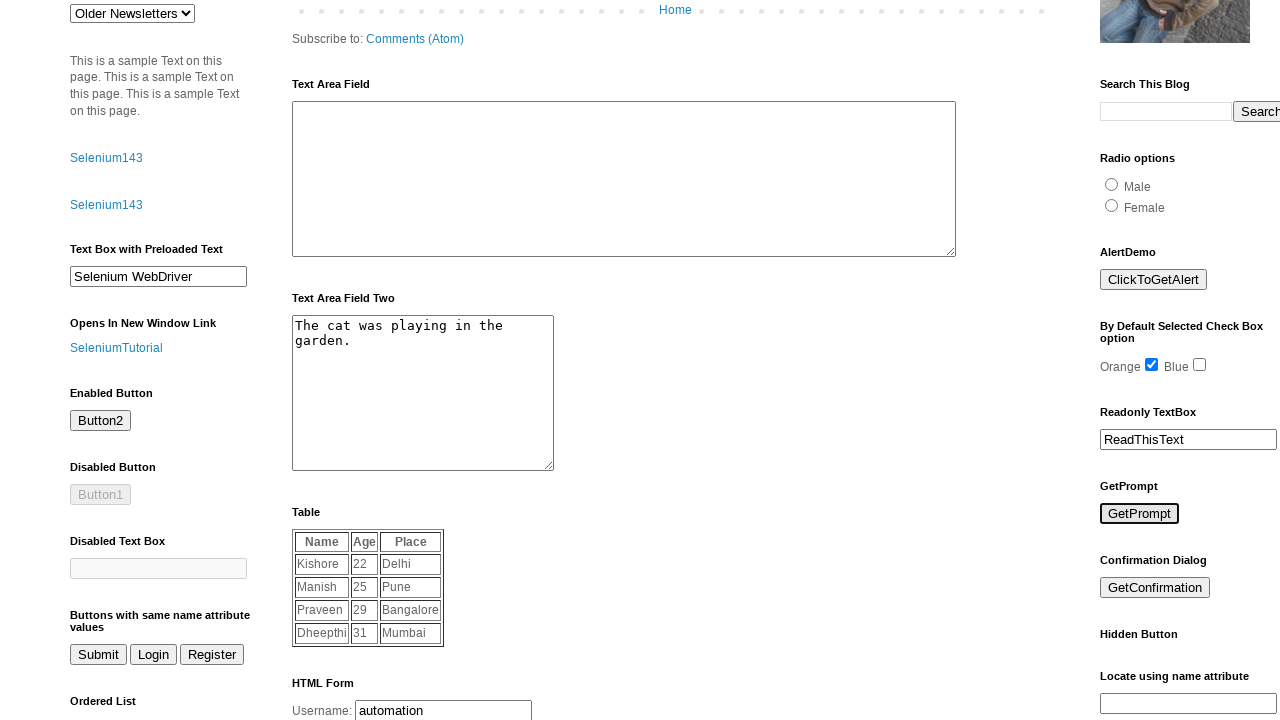

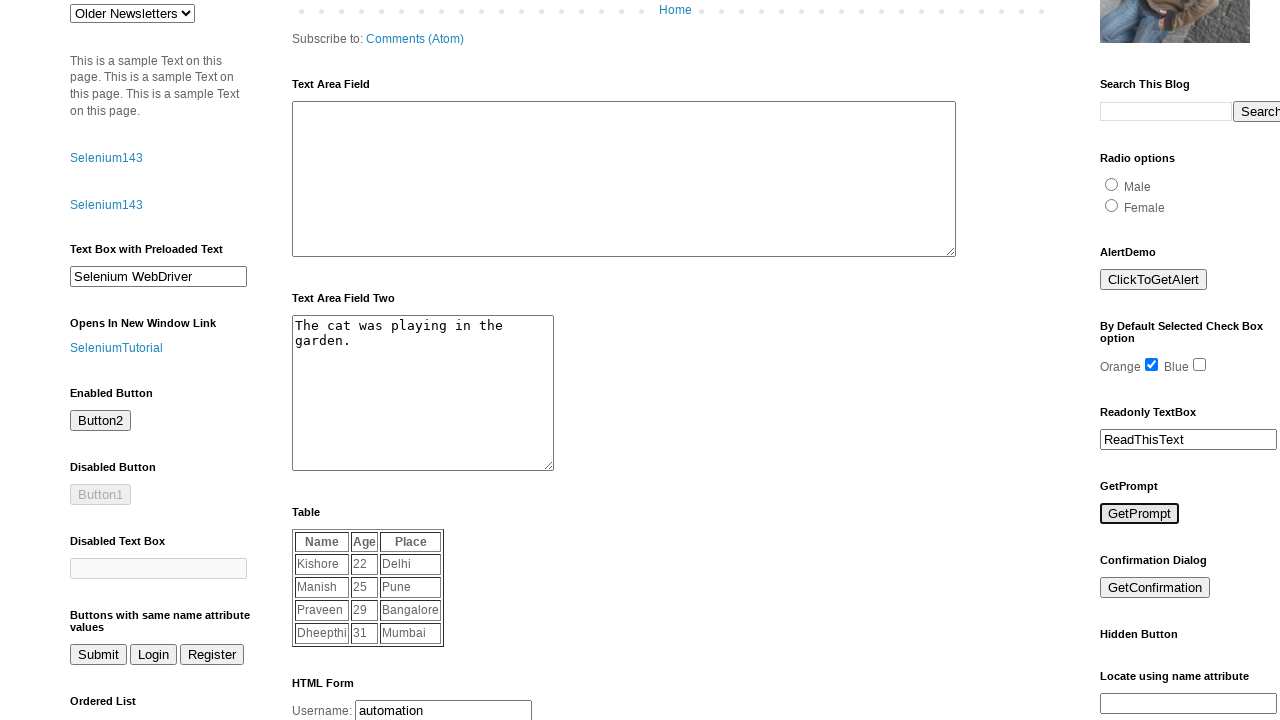